Tests registration form validation with an invalid email format and verifies appropriate error messages are displayed

Starting URL: https://alada.vn/tai-khoan/dang-ky.html

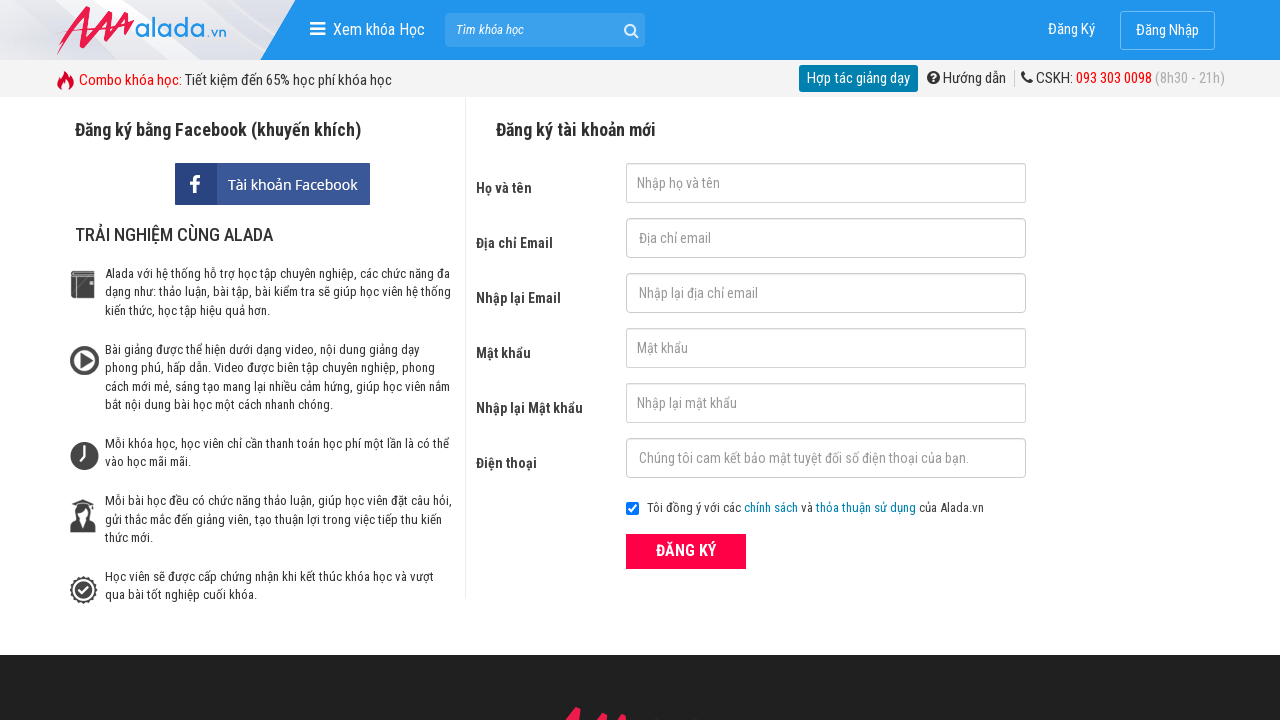

Filled first name field with 'Duyên Phạm' on #txtFirstname
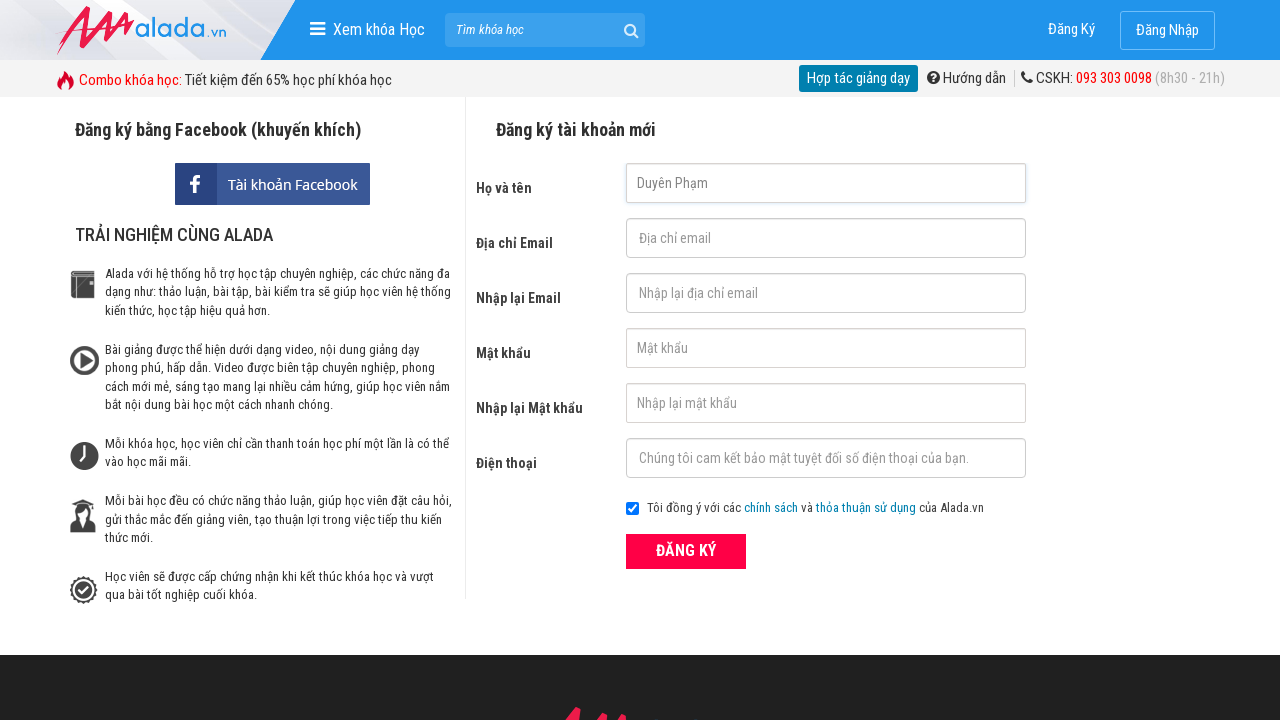

Filled email field with invalid email format '123@456@789' on #txtEmail
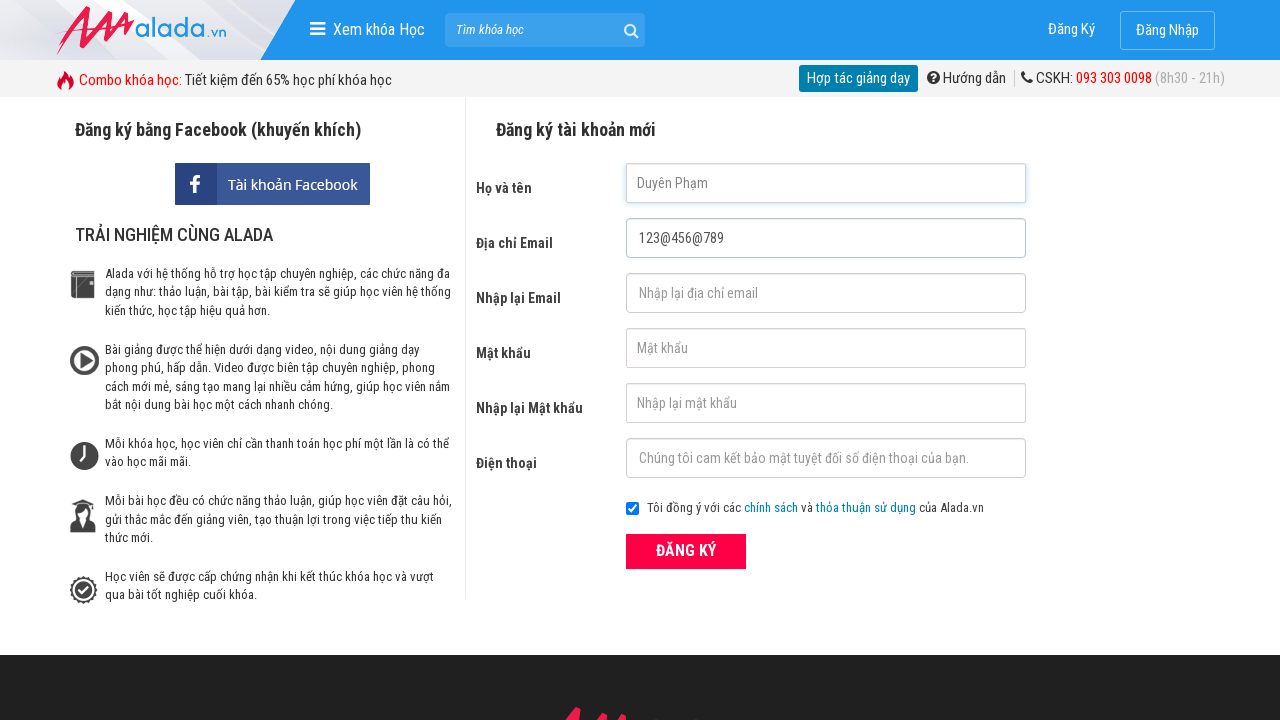

Filled confirm email field with invalid email format '123@456@789' on #txtCEmail
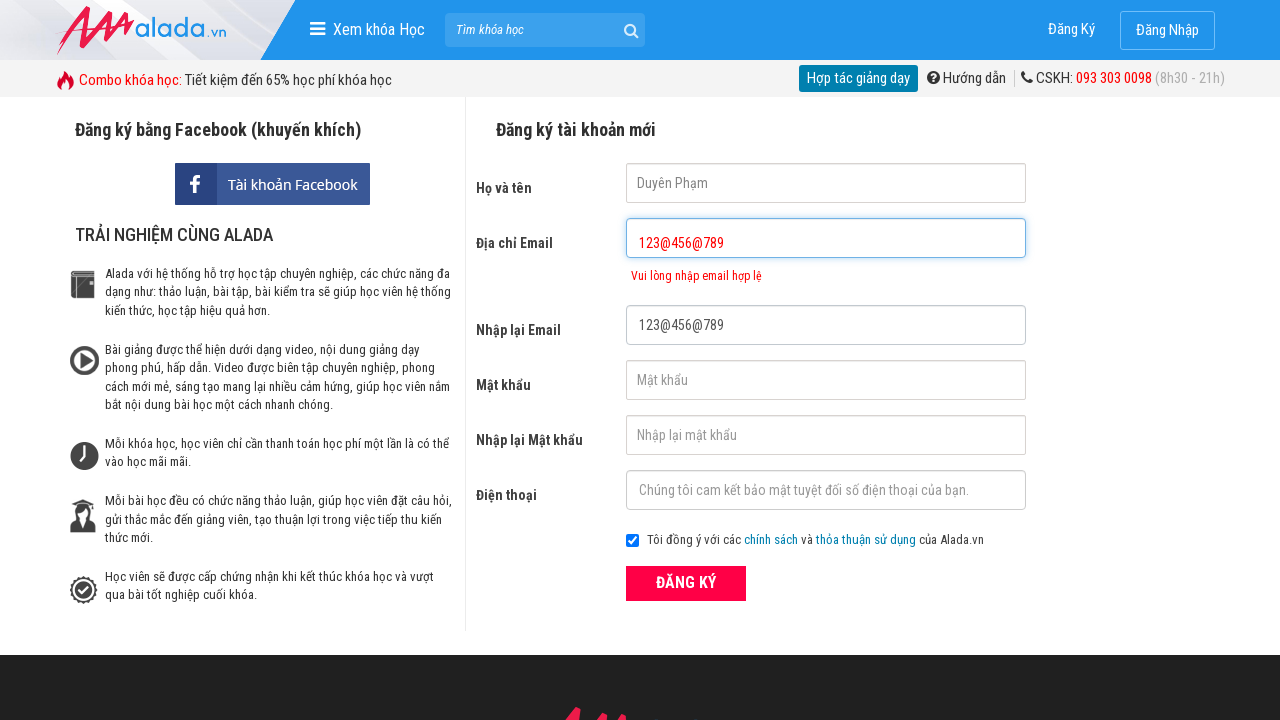

Filled password field with '123456' on #txtPassword
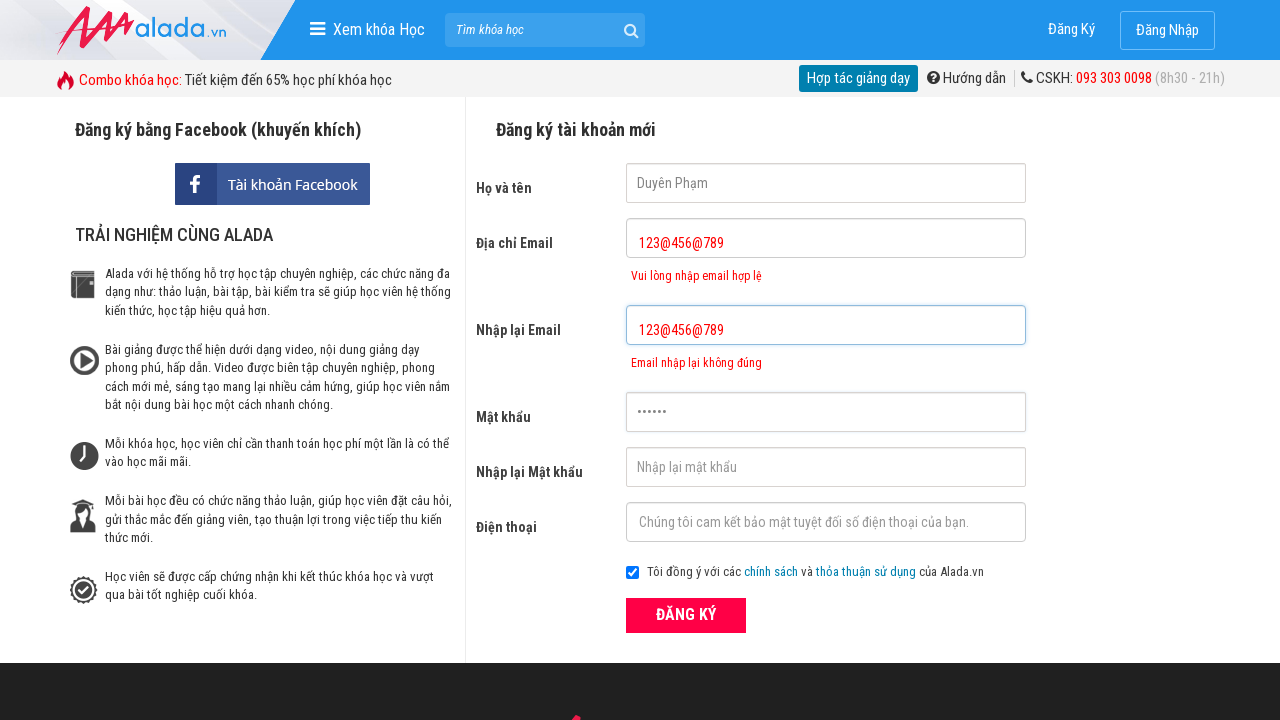

Filled confirm password field with '123456' on #txtCPassword
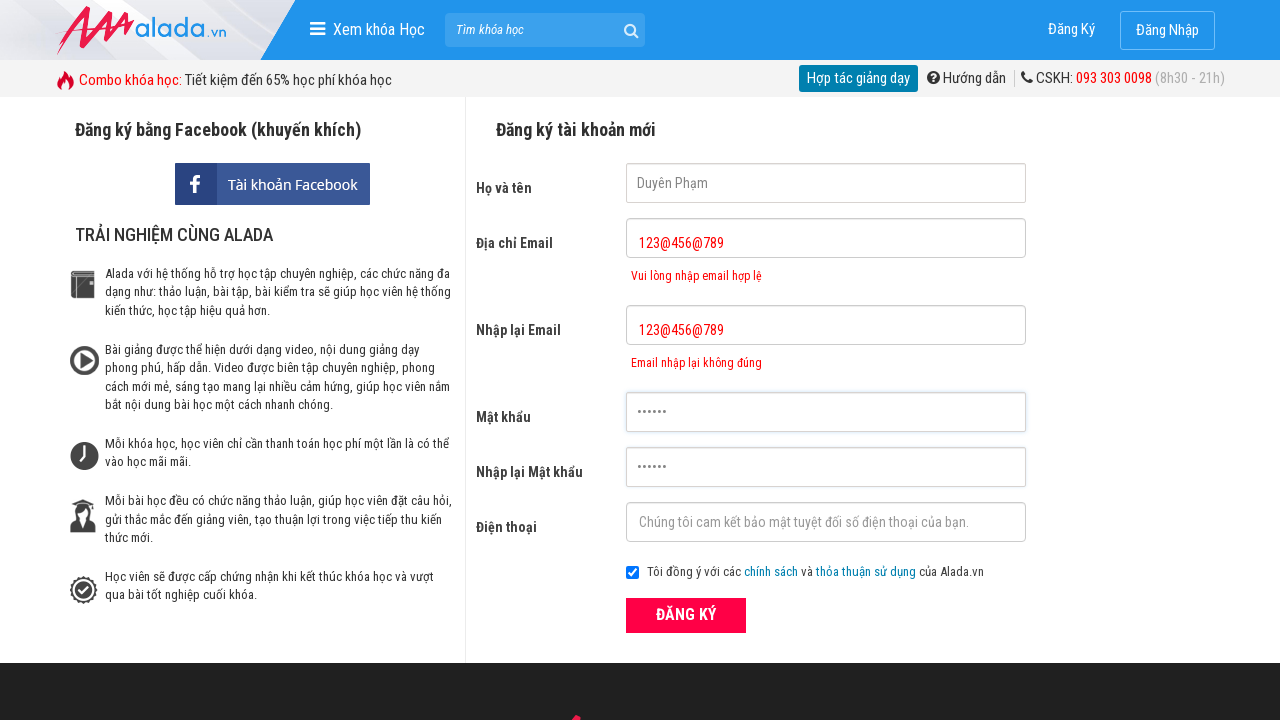

Filled phone field with '0907761668' on #txtPhone
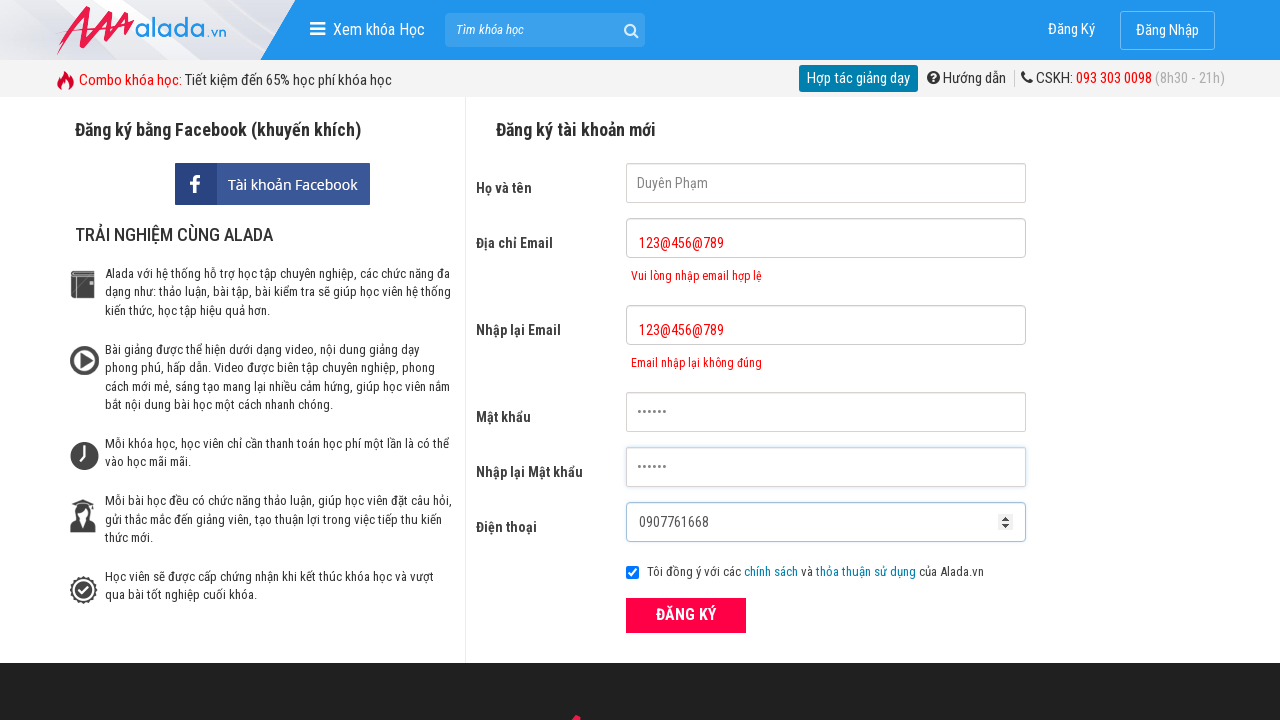

Clicked register button to submit form at (686, 615) on button[type='submit']
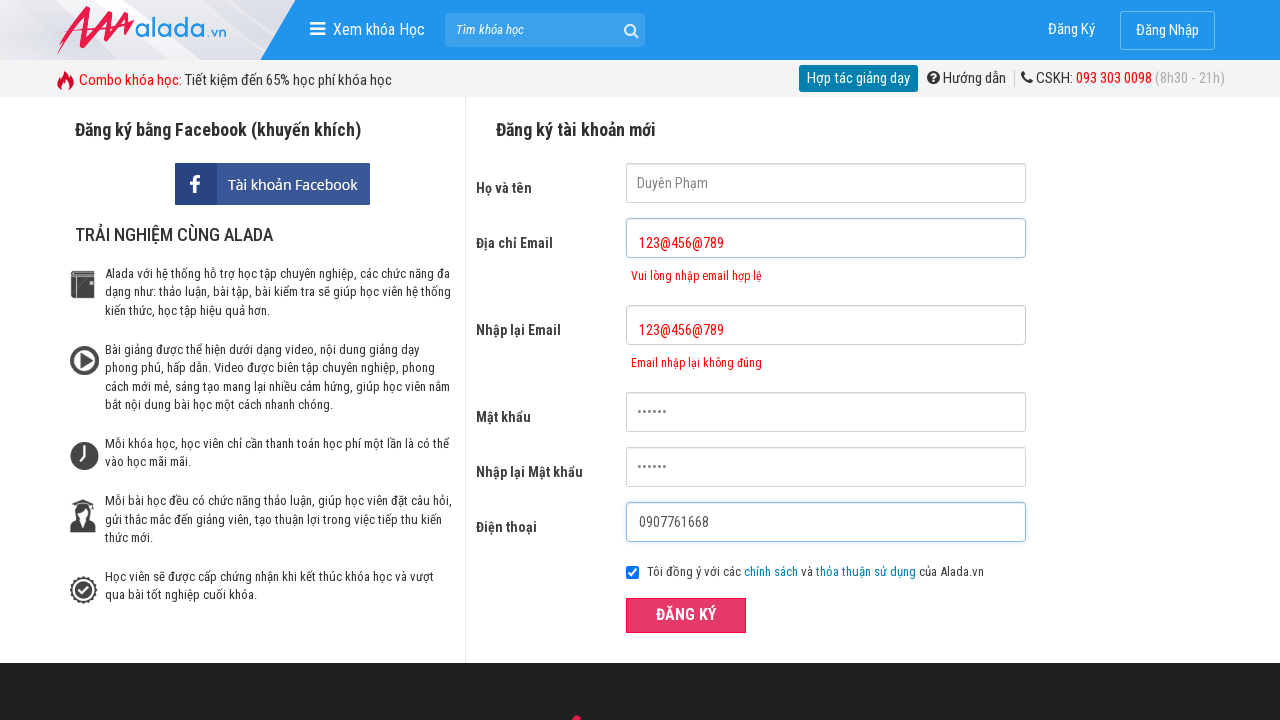

Email error message appeared
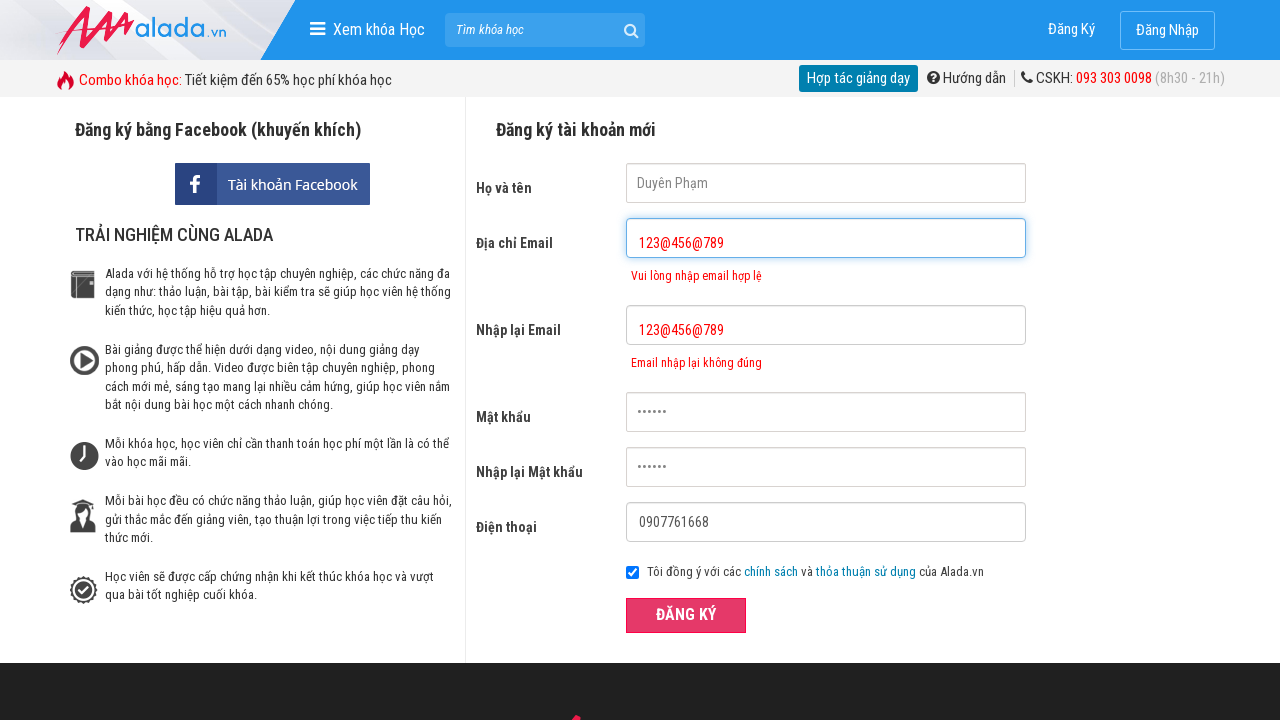

Confirm email error message appeared
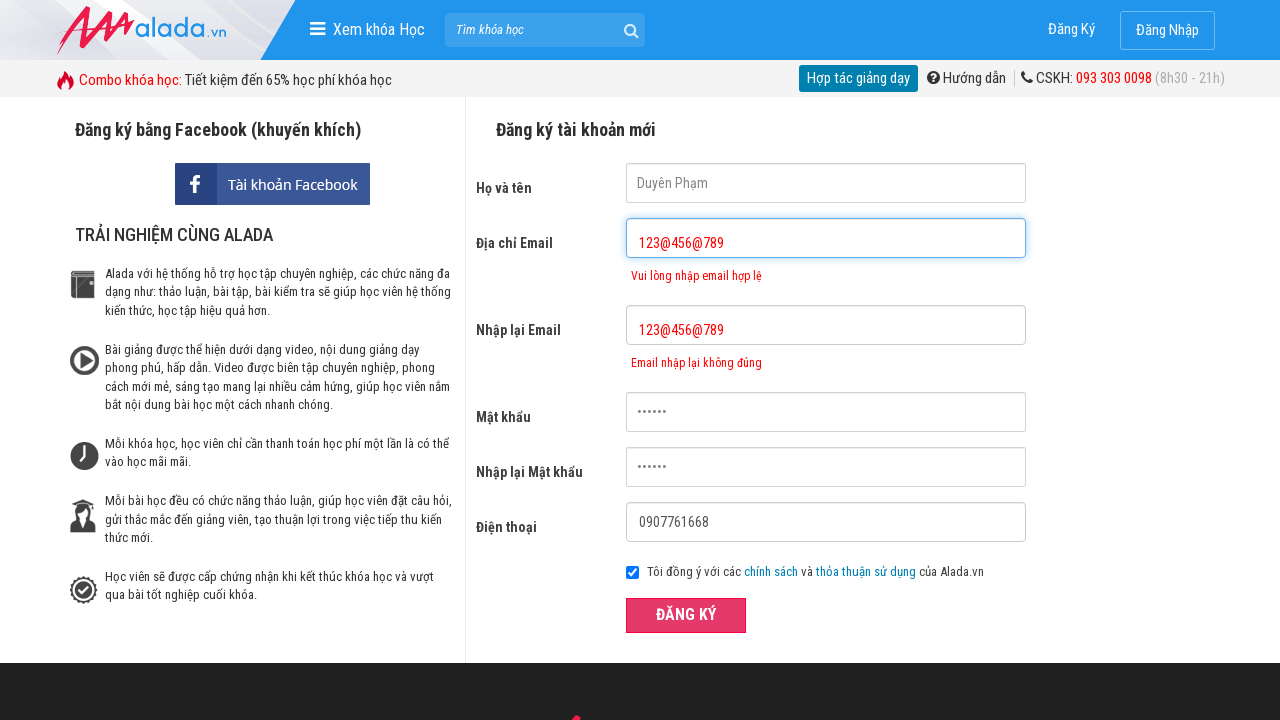

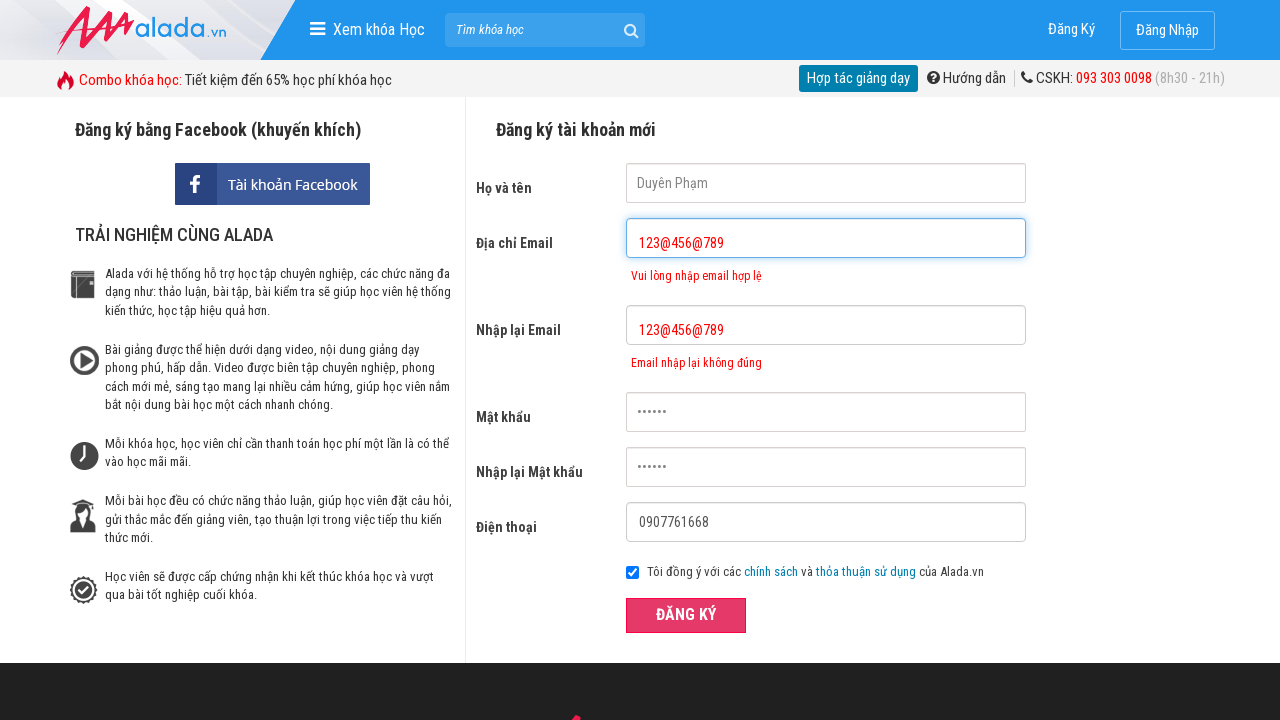